Tests that Location and Employment sections display correct headings, address, email link, and employment information

Starting URL: https://www.andreandson.com/

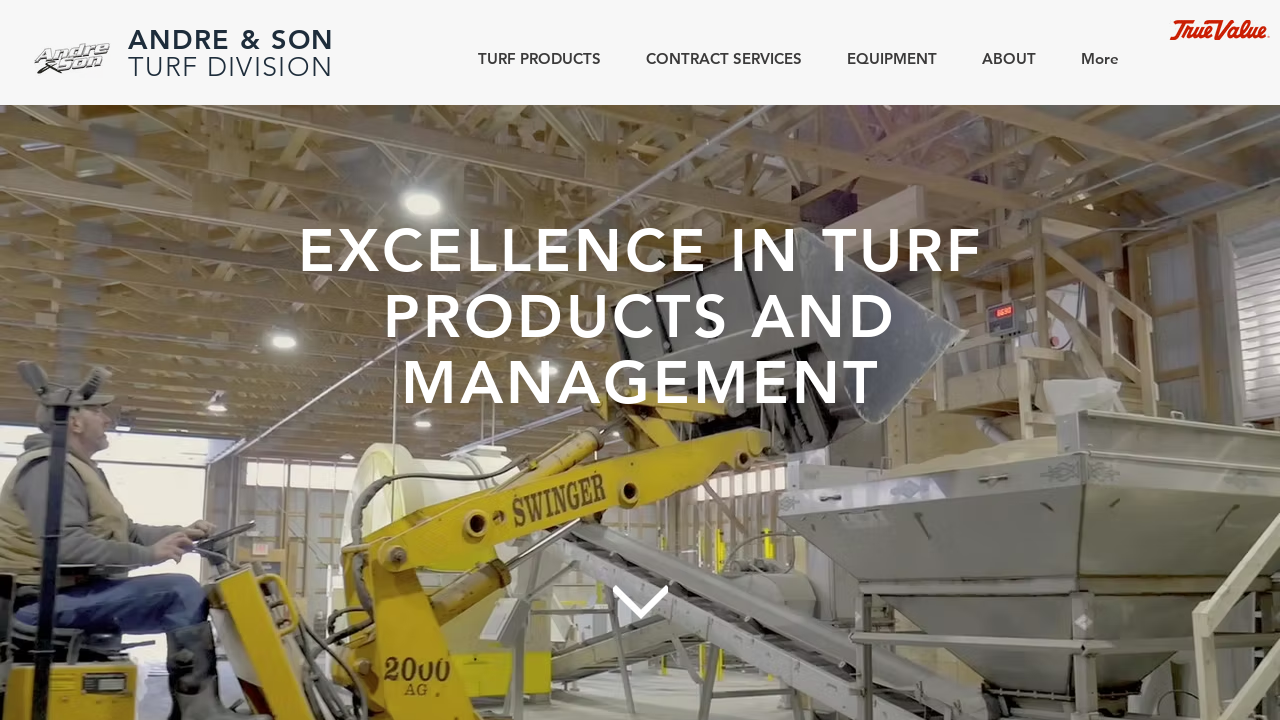

Scrolled to Contact section
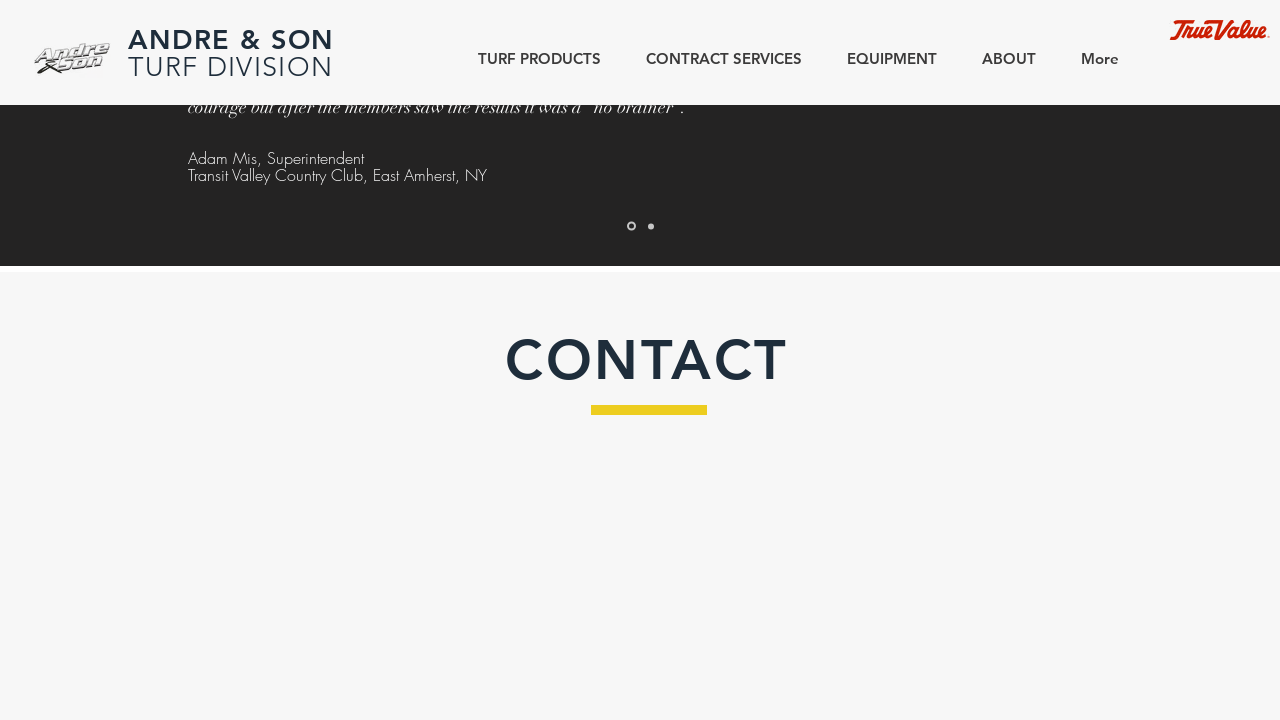

Location heading is visible
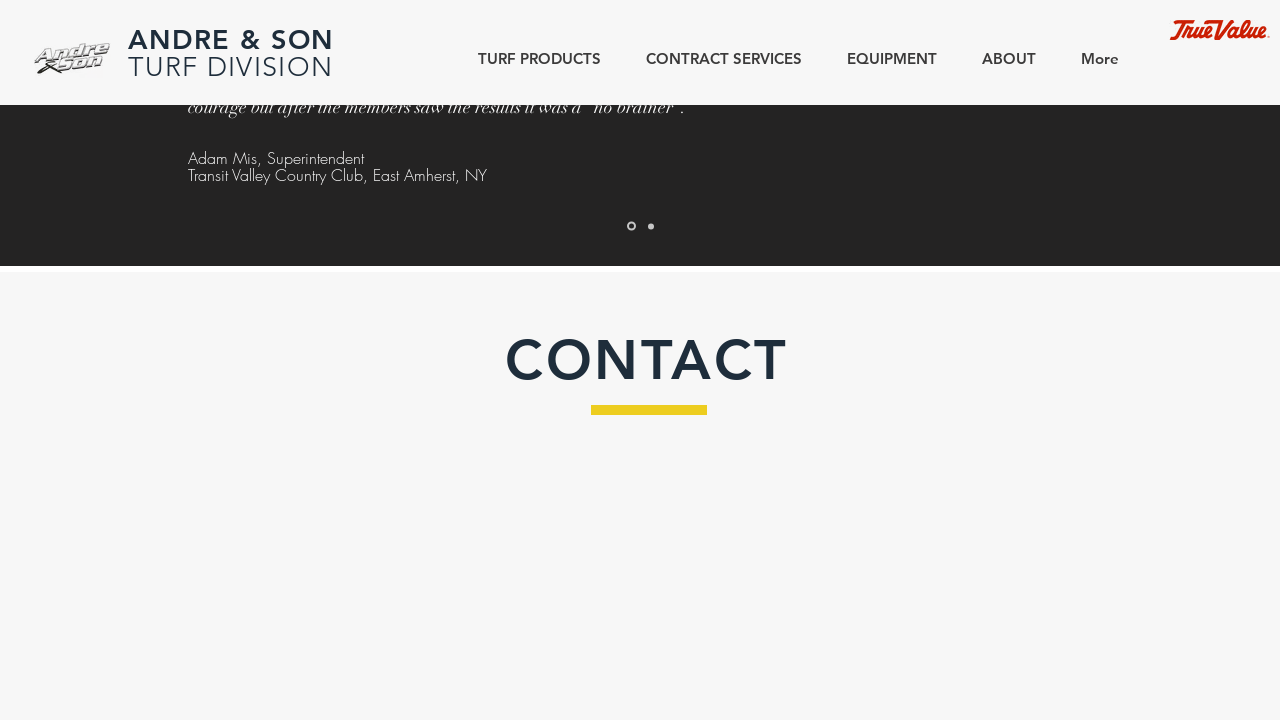

Address text 'State Route 706' is visible
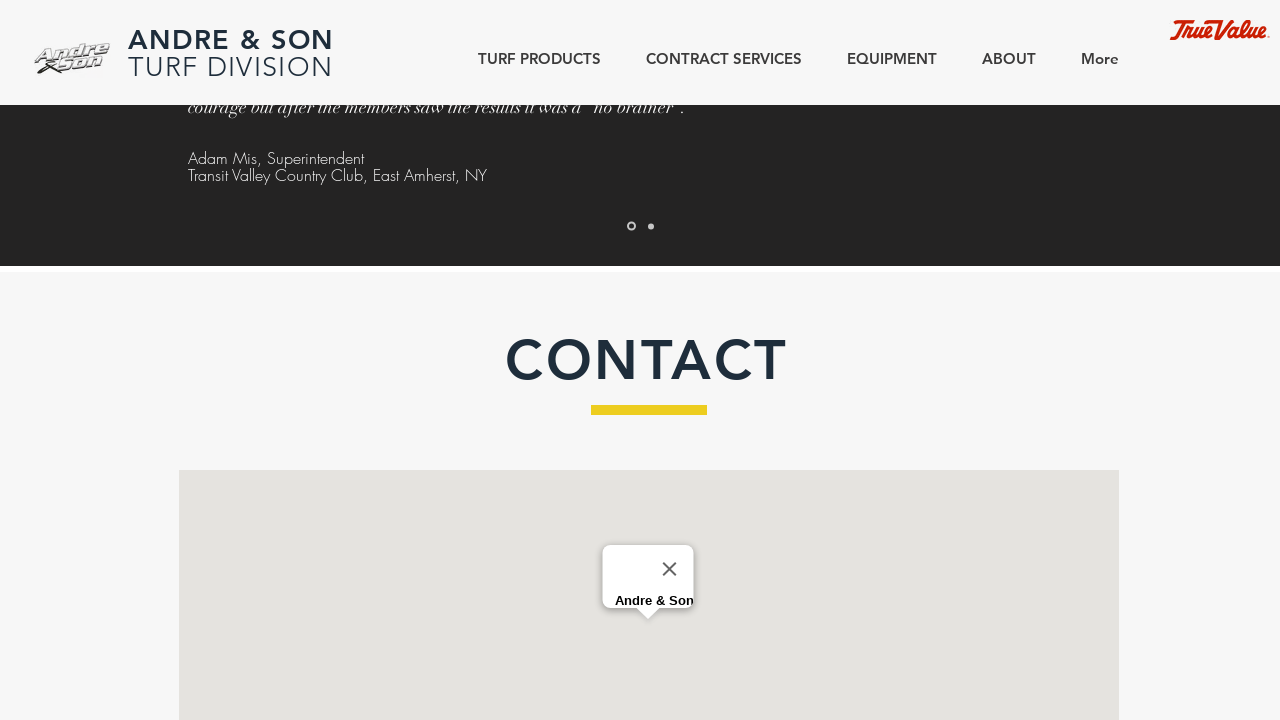

City and ZIP text 'Montrose, PA' is visible
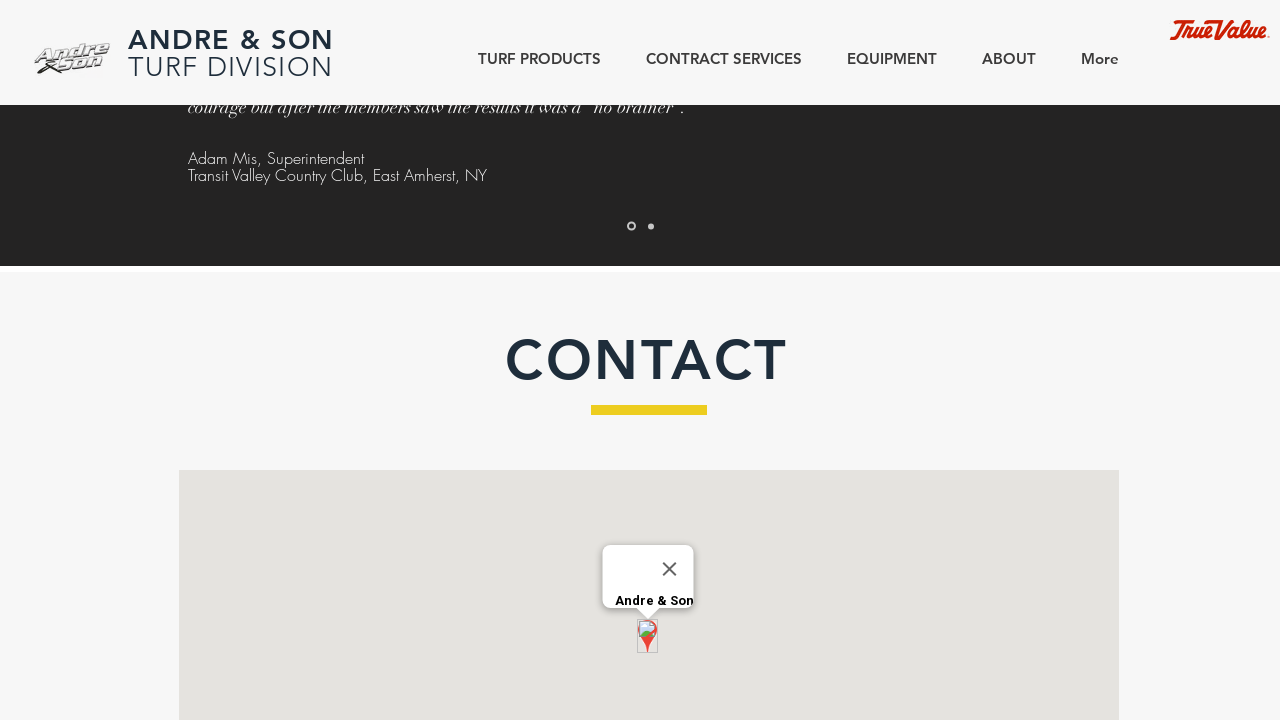

Email link 'turf@andreandson.com' is visible
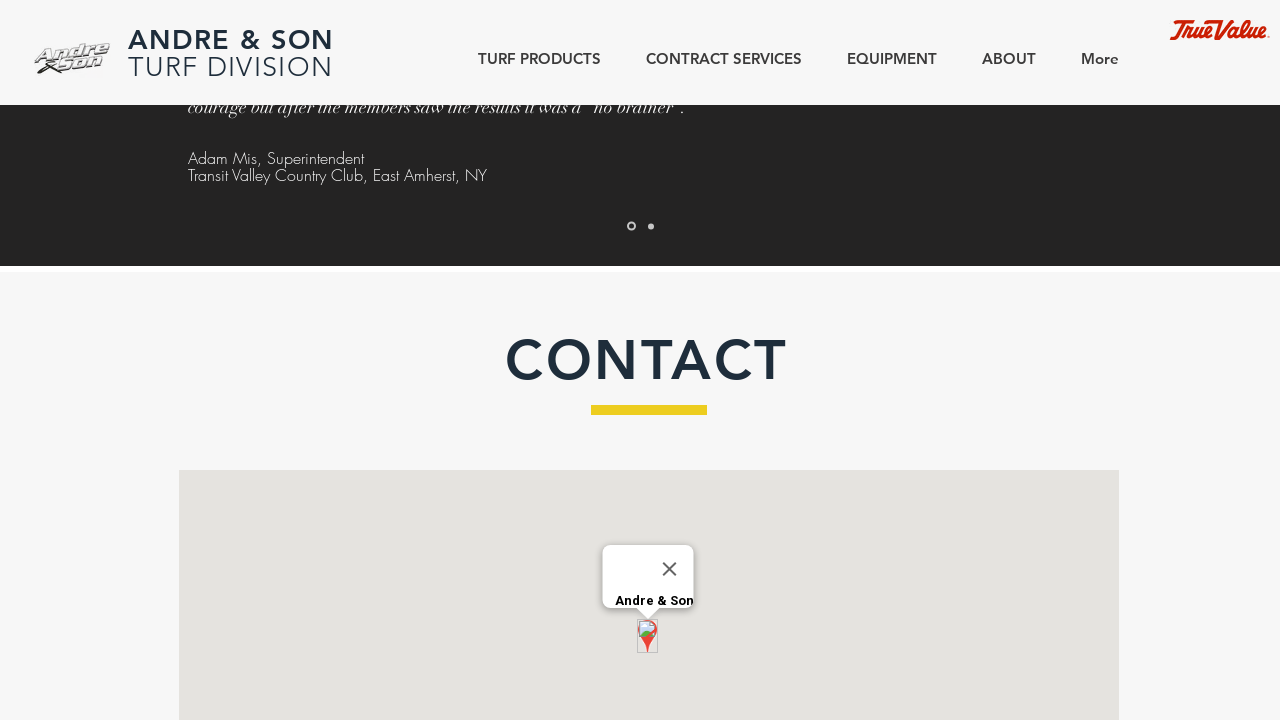

Employment heading is visible
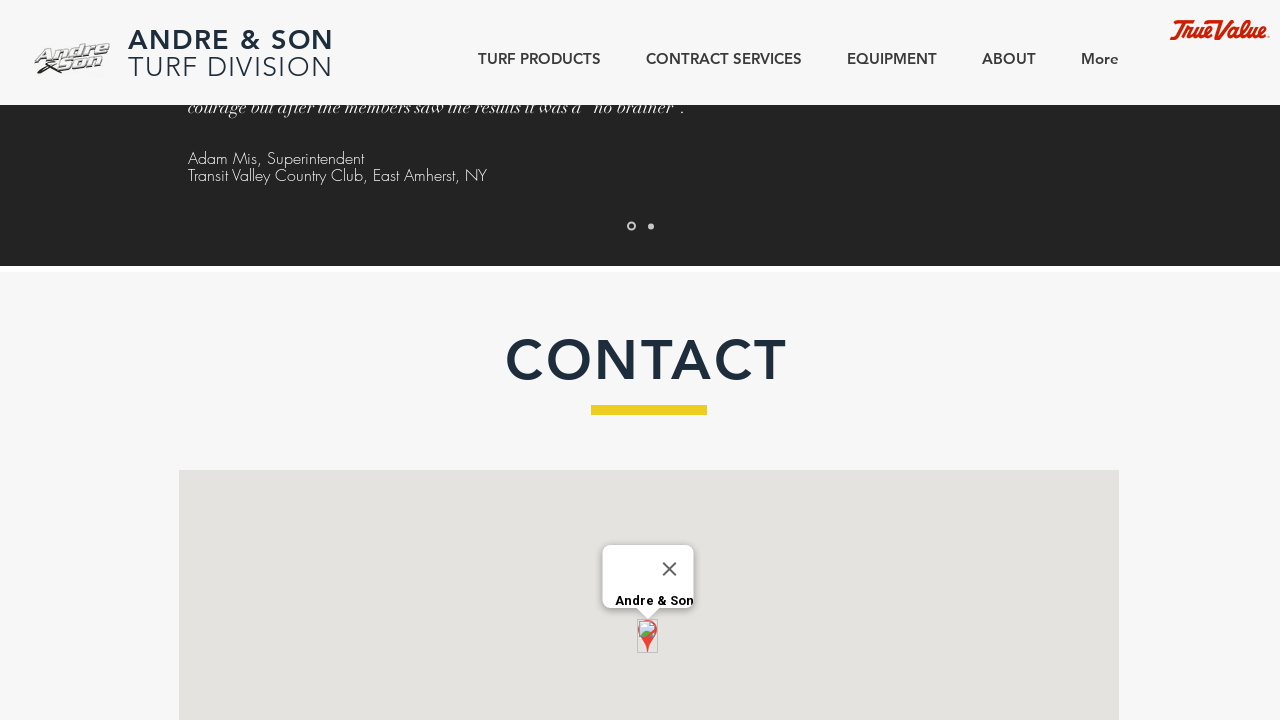

Employment paragraph text 'We are always looking for talented individuals' is visible
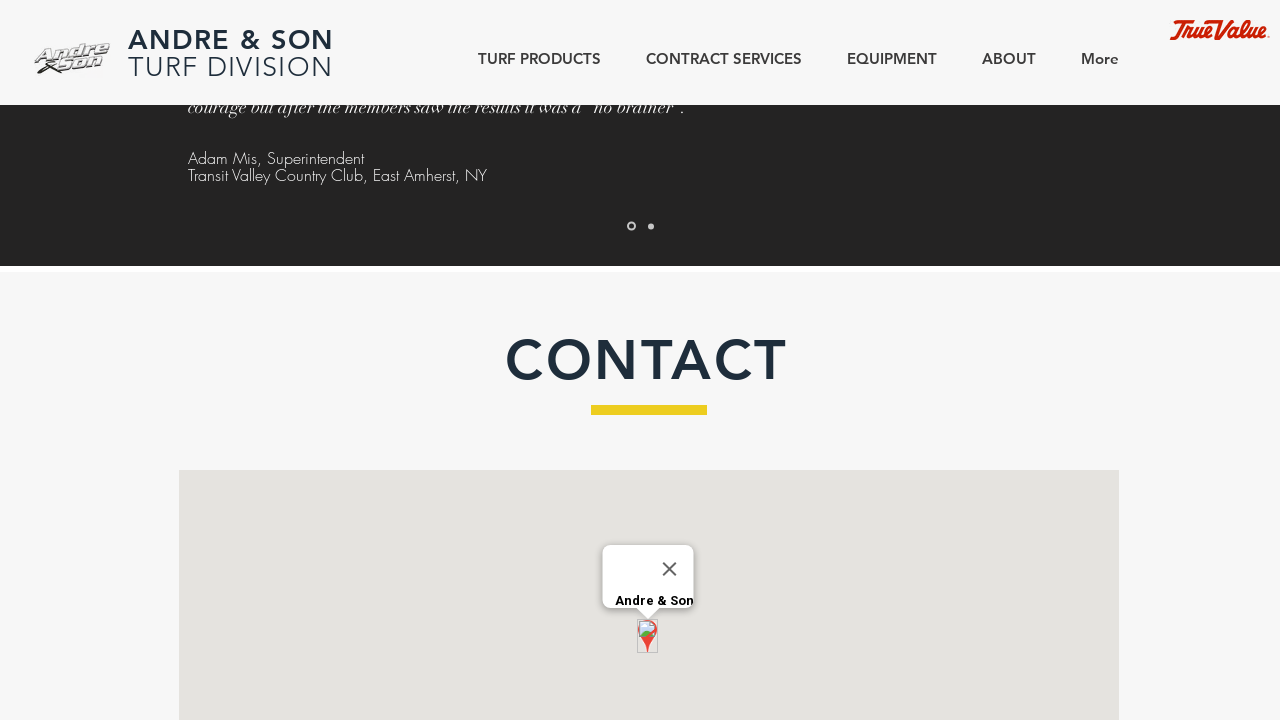

Careers page link is visible
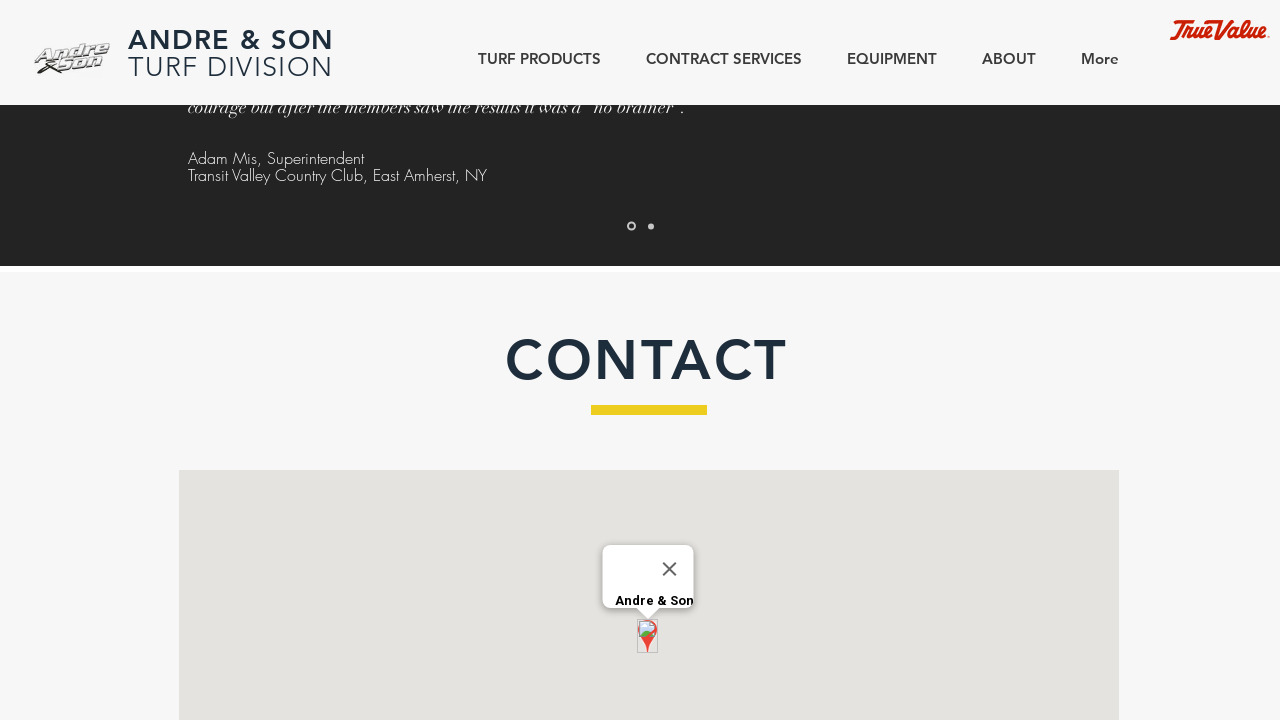

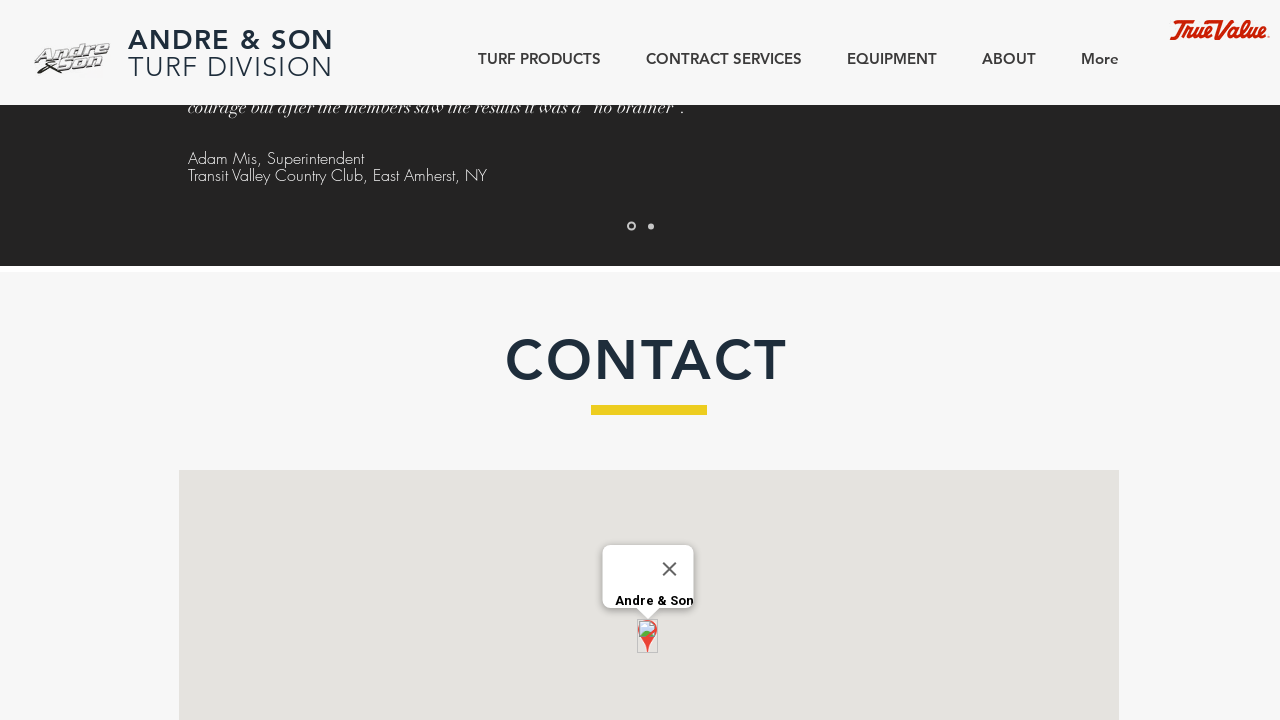